Tests browser navigation commands by clicking a link and then using back, forward, and refresh navigation functions

Starting URL: https://omayo.blogspot.com/

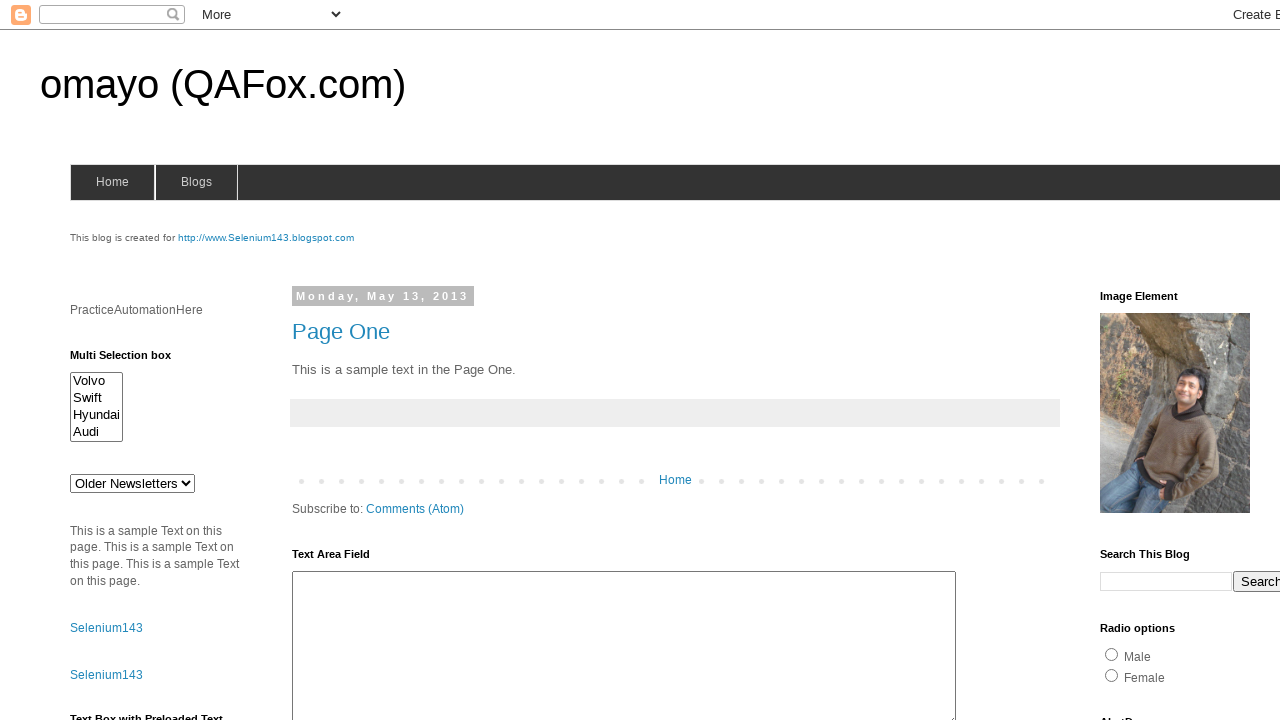

Clicked on the 'onlytestingblog' link at (1156, 361) on a:has-text('onlytestingblog')
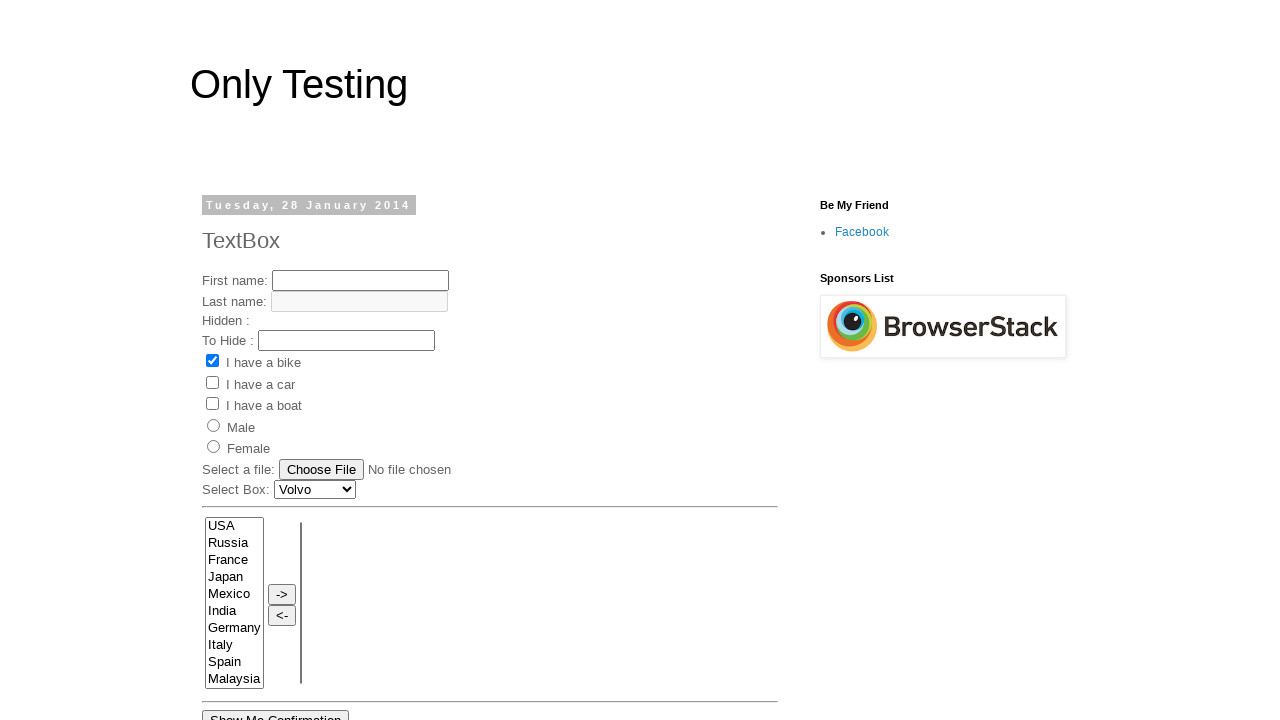

Waited for page to load after clicking link
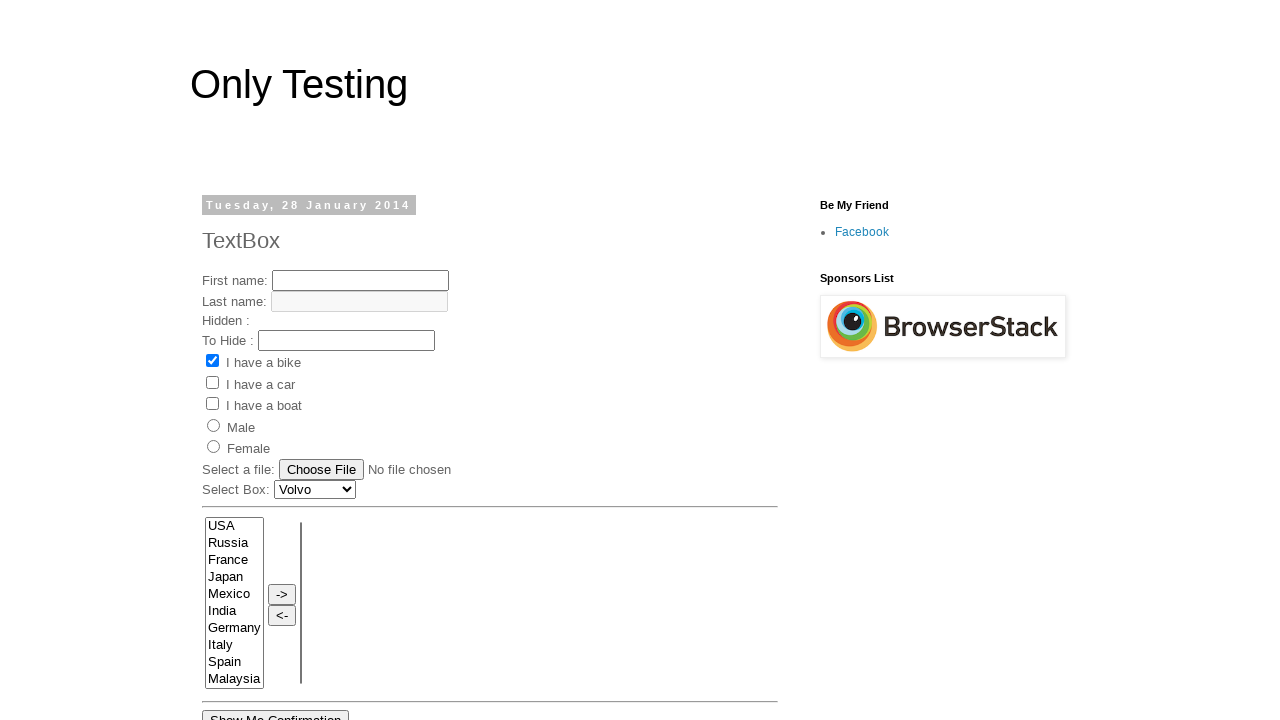

Navigated back to previous page
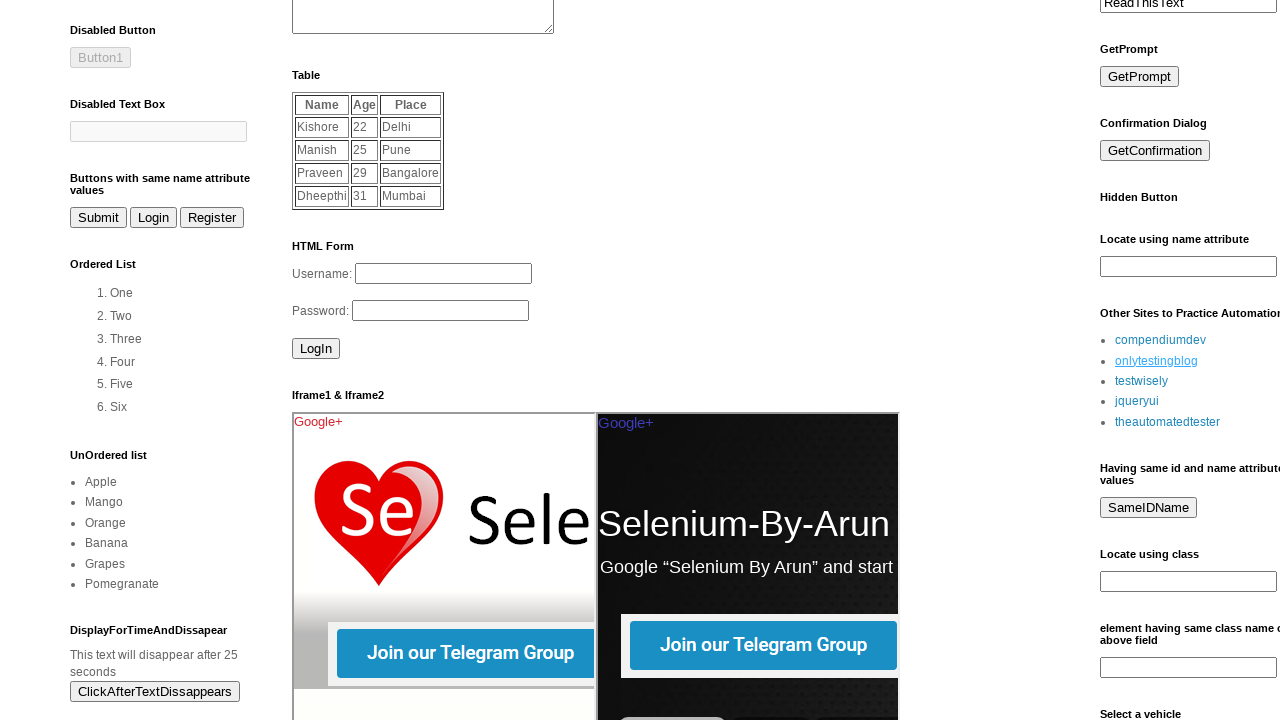

Waited for page to load after back navigation
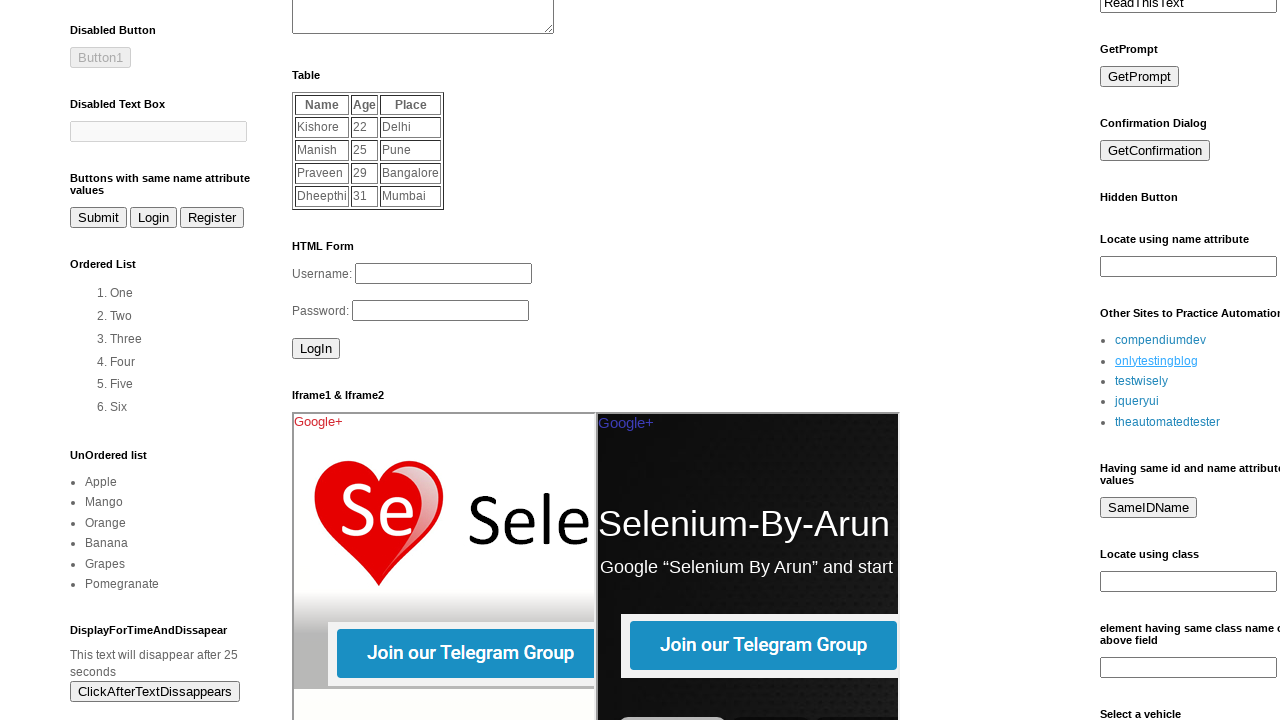

Navigated forward to next page
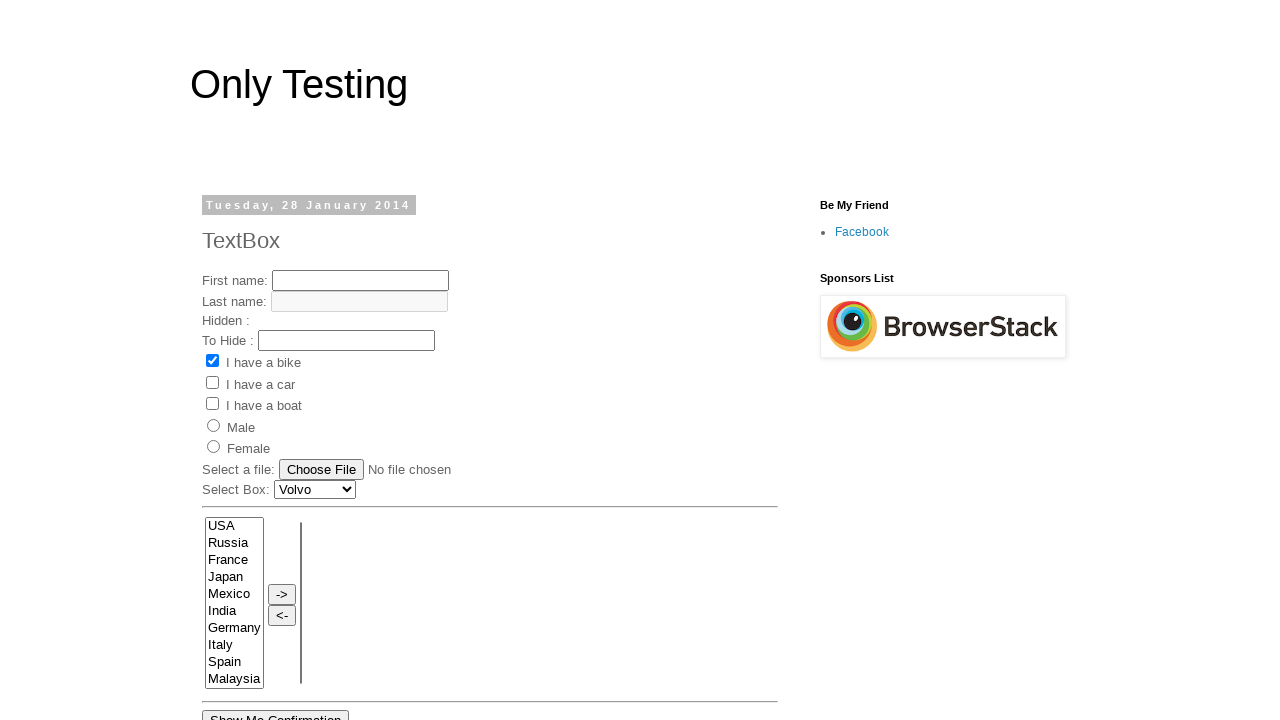

Waited for page to load after forward navigation
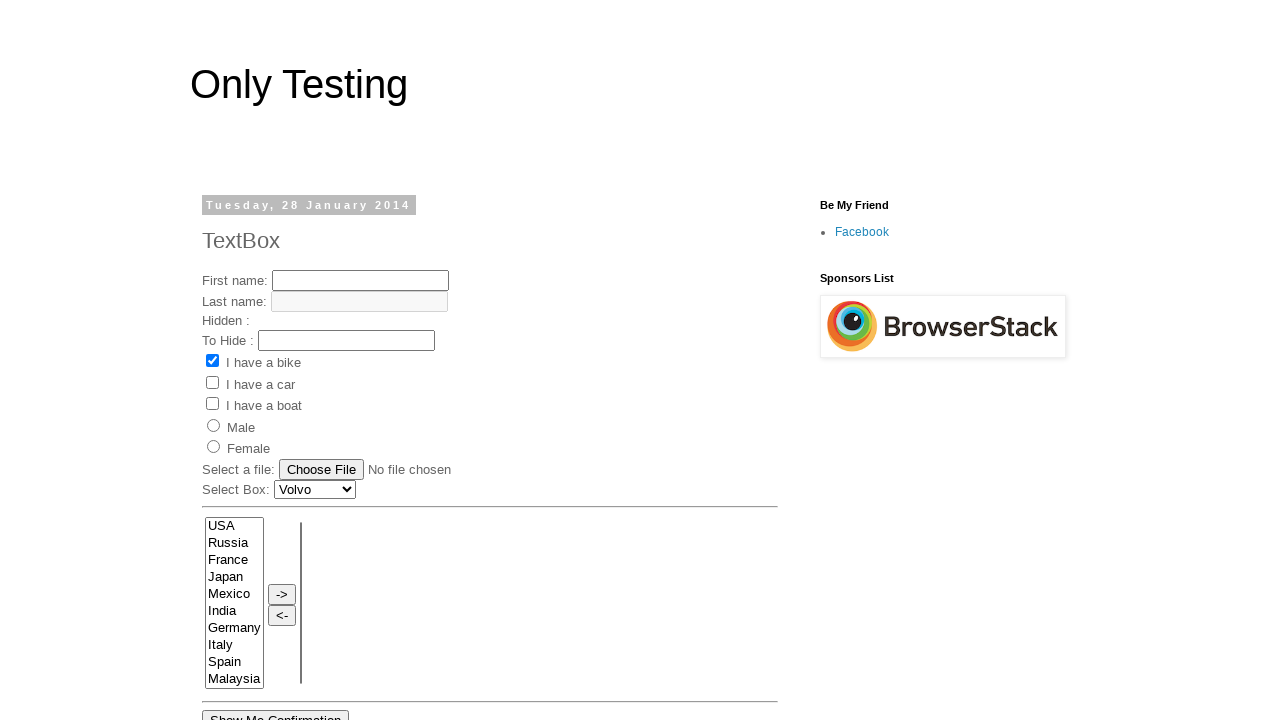

Refreshed the current page
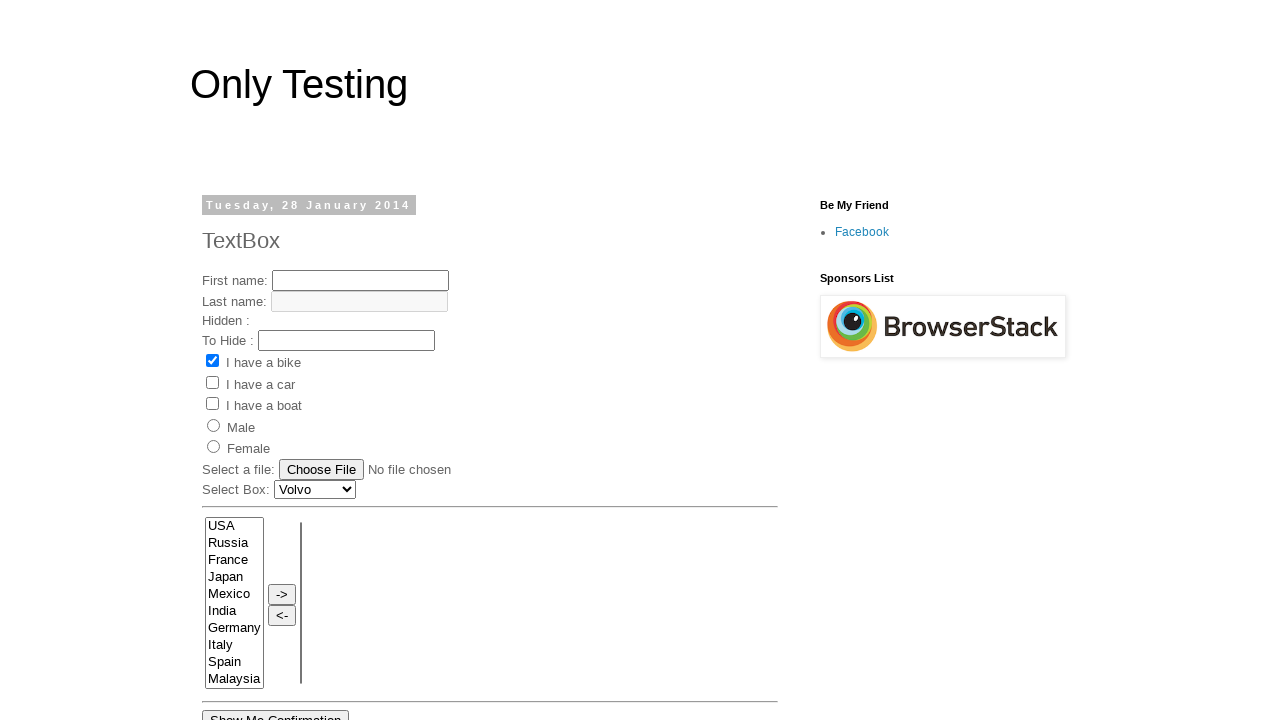

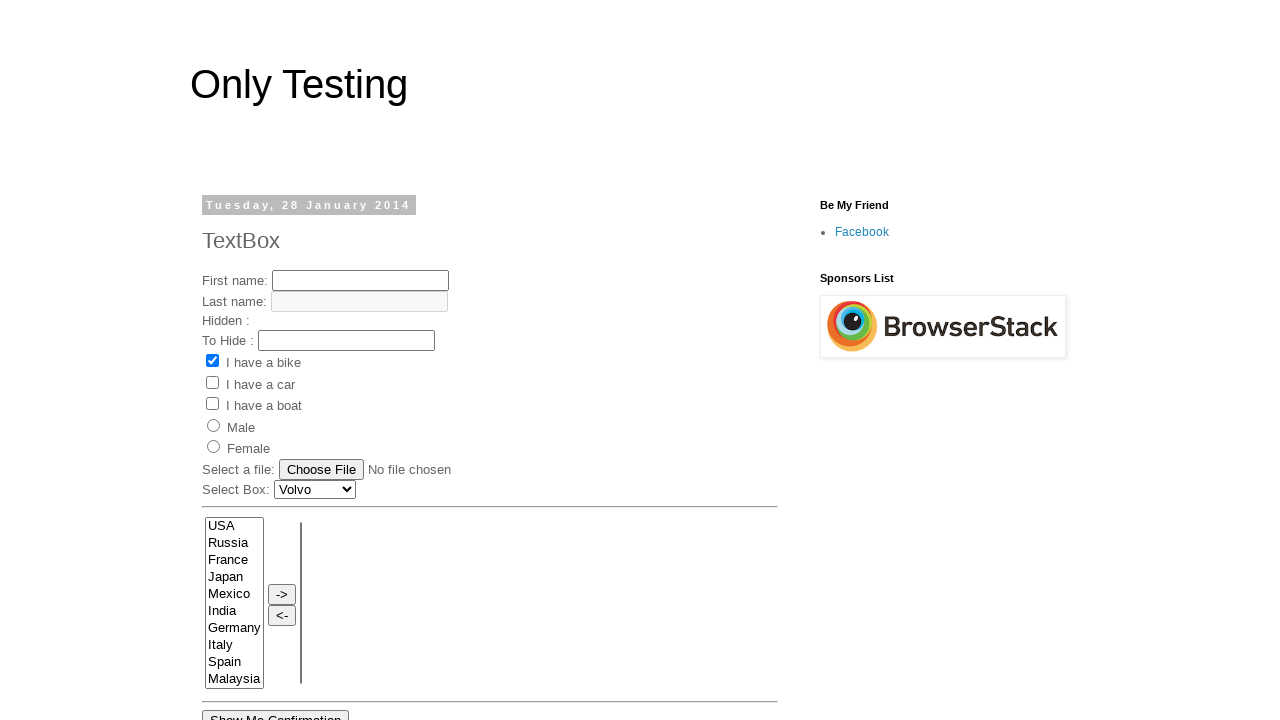